Tests the range slider by dragging it right and left and verifying value changes

Starting URL: https://bonigarcia.dev/selenium-webdriver-java/web-form.html

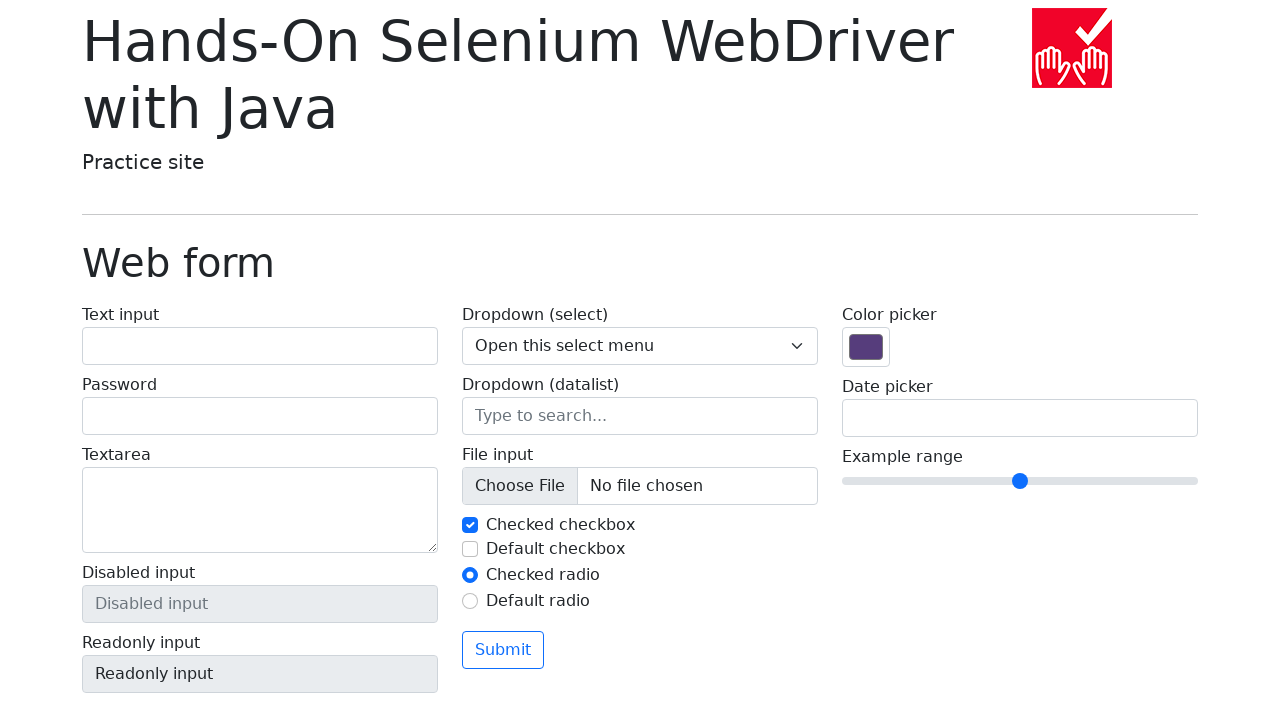

Located range slider element
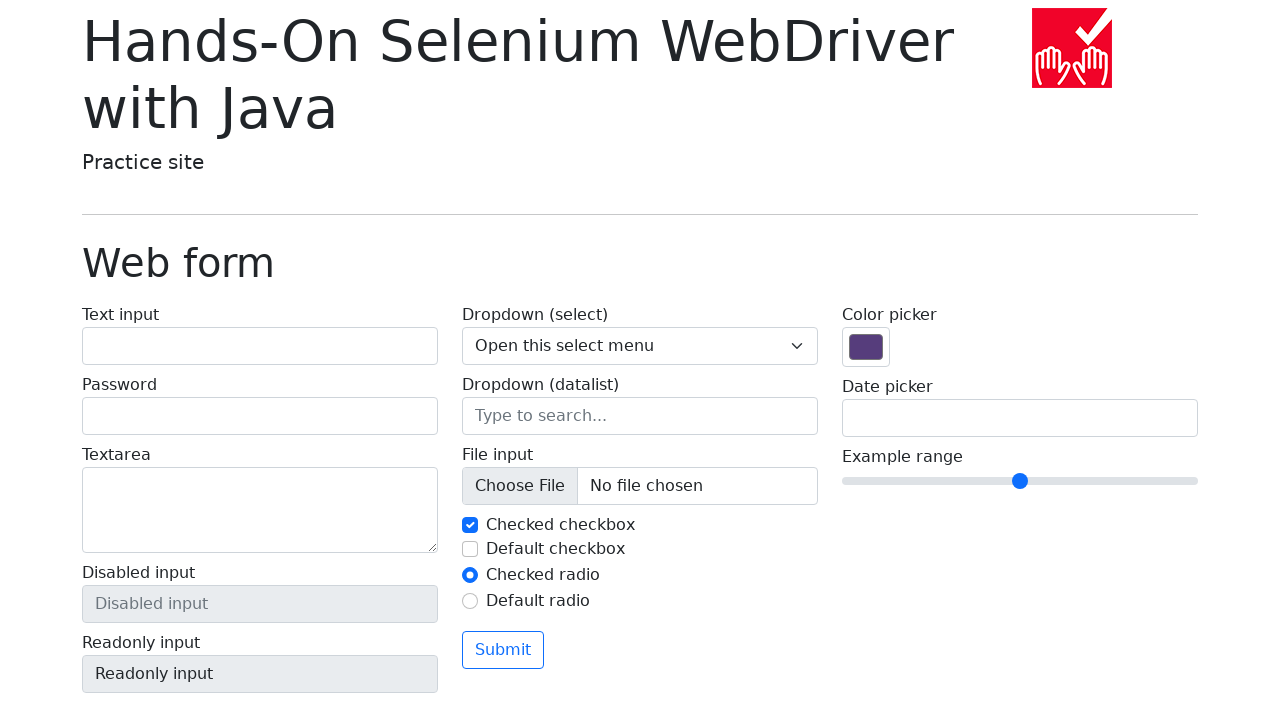

Retrieved initial range slider value: 5
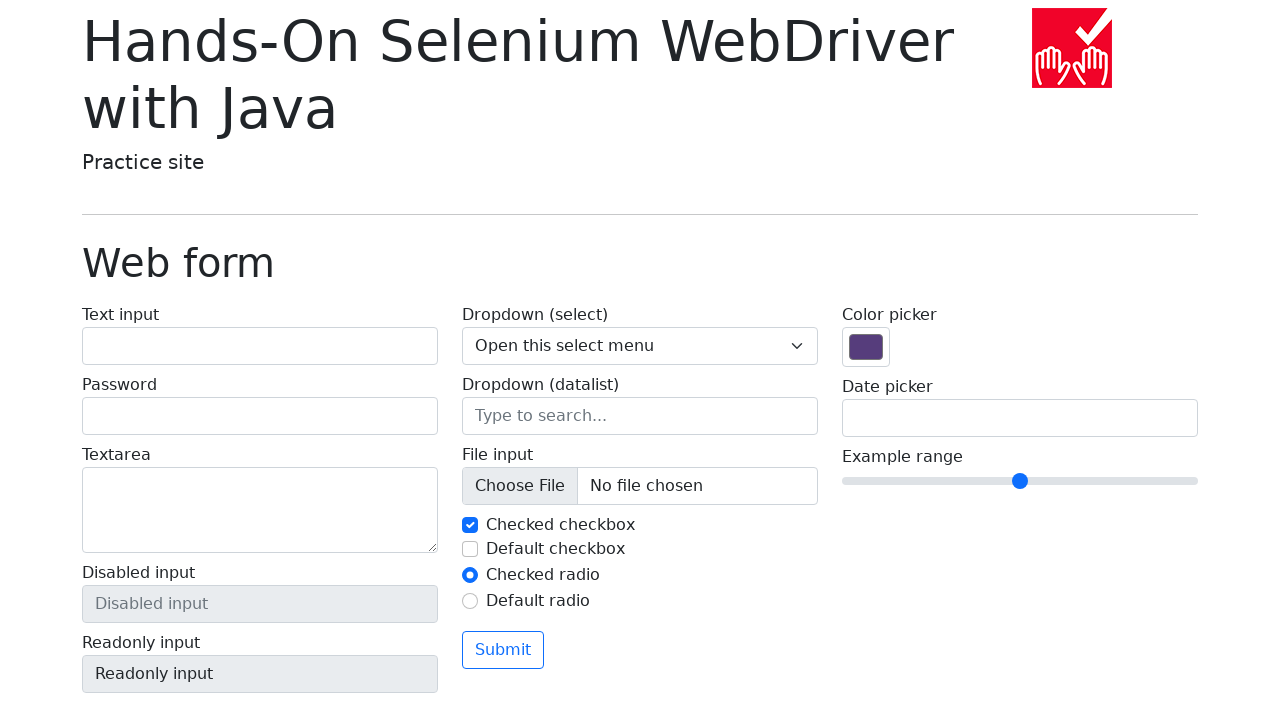

Retrieved bounding box of range slider
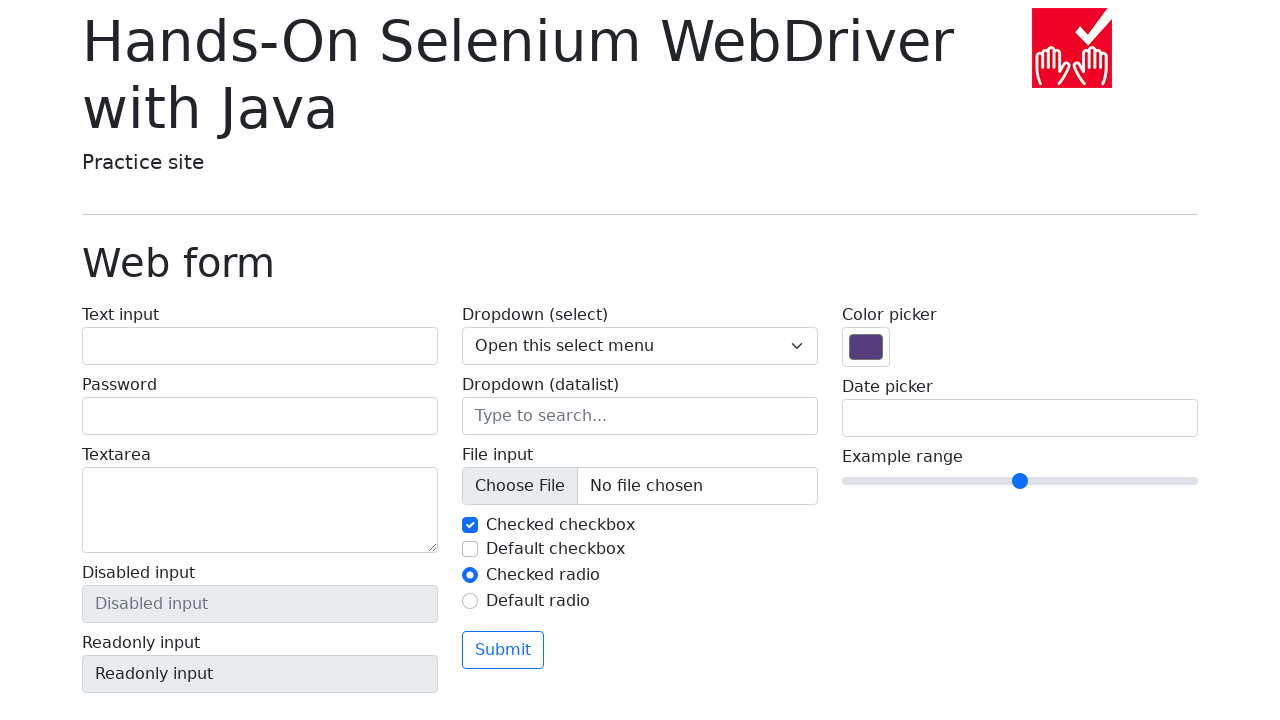

Moved mouse to center of range slider at (1020, 481)
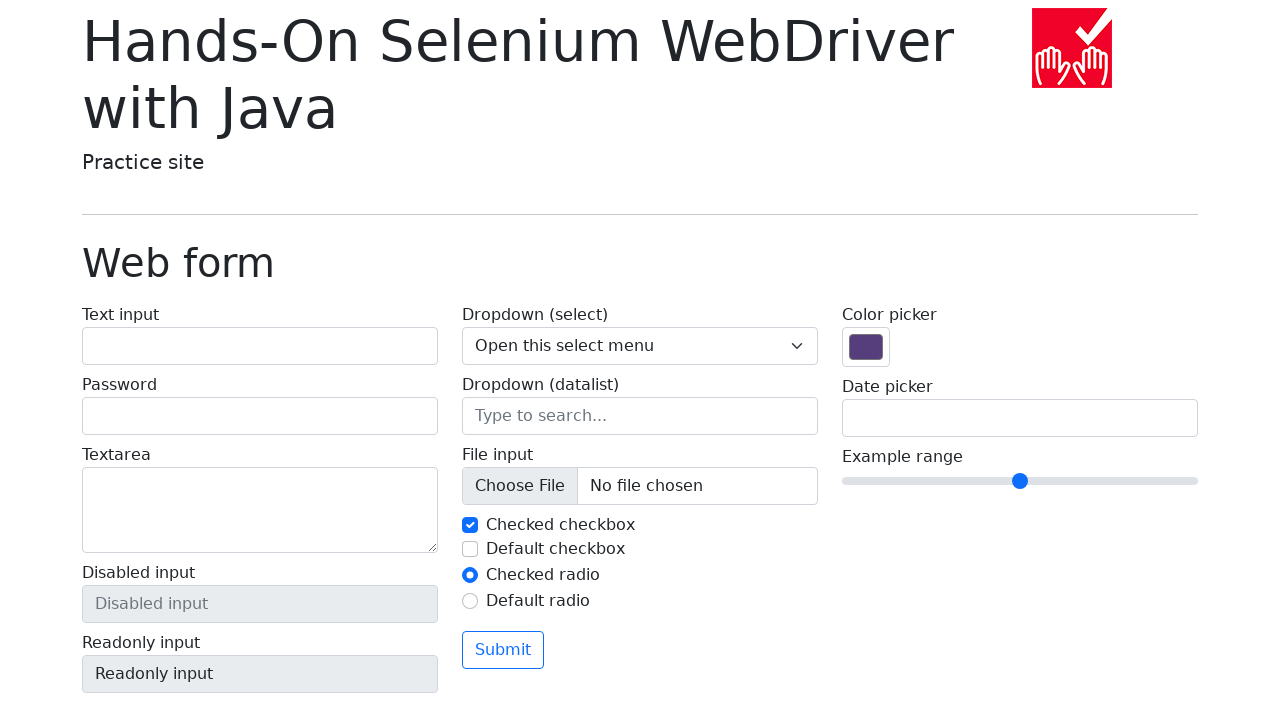

Pressed mouse button down on range slider at (1020, 481)
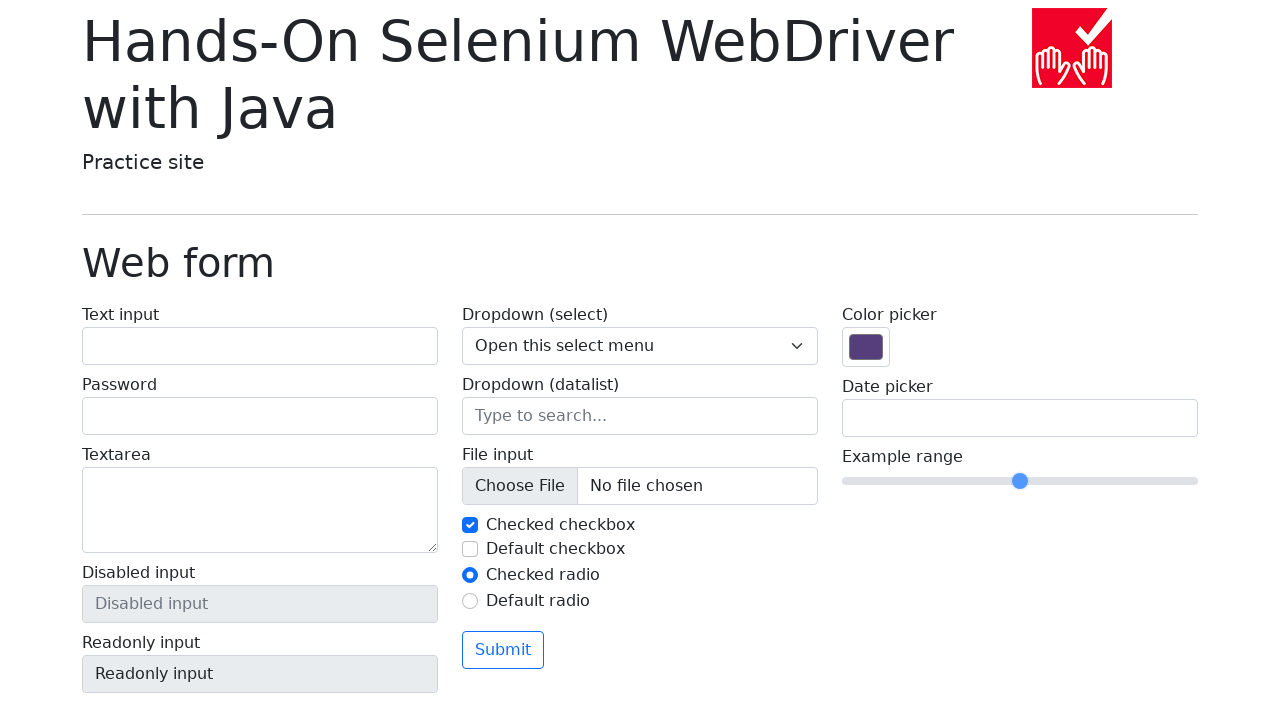

Dragged range slider to the right by 50 pixels at (1070, 481)
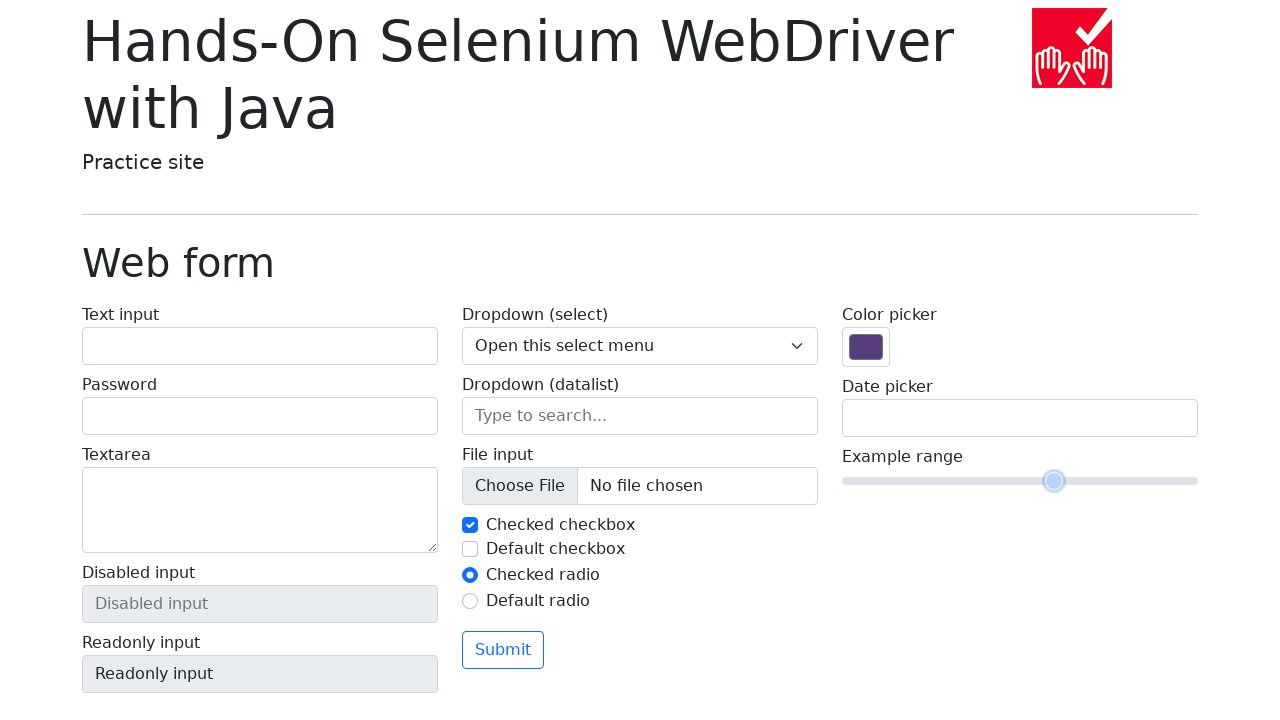

Released mouse button after dragging right at (1070, 481)
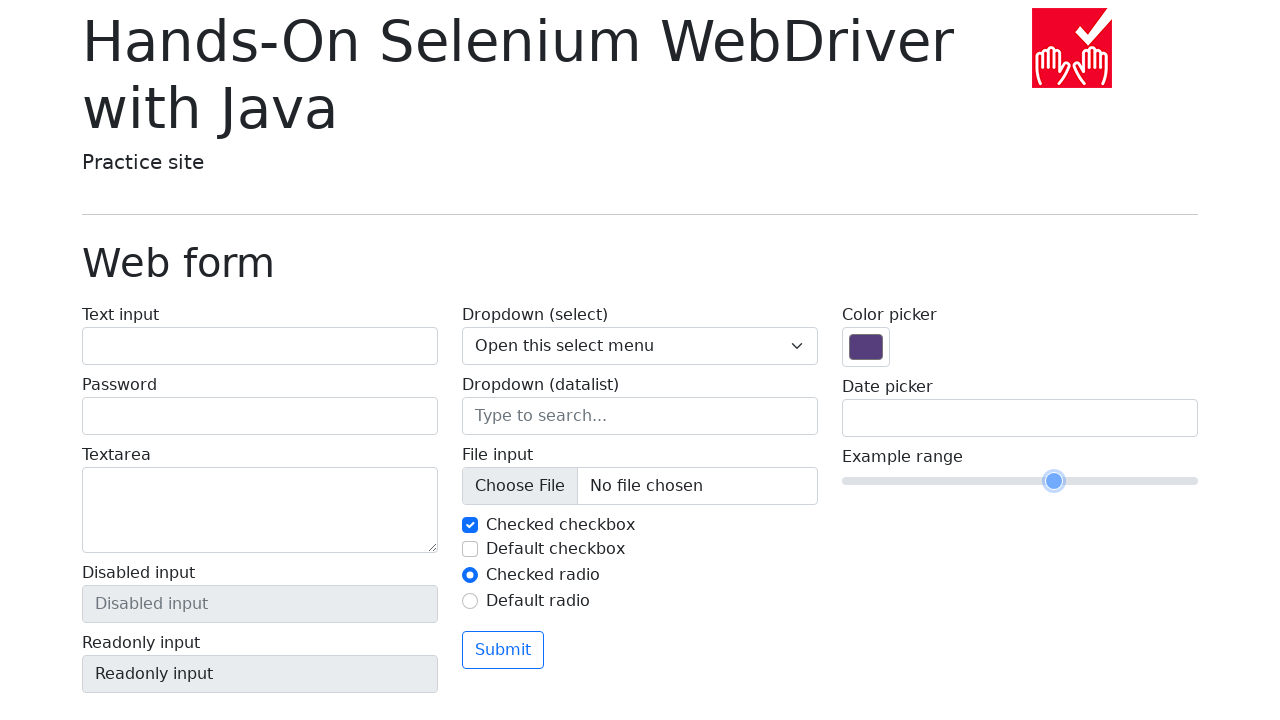

Retrieved range slider value after dragging right: 6
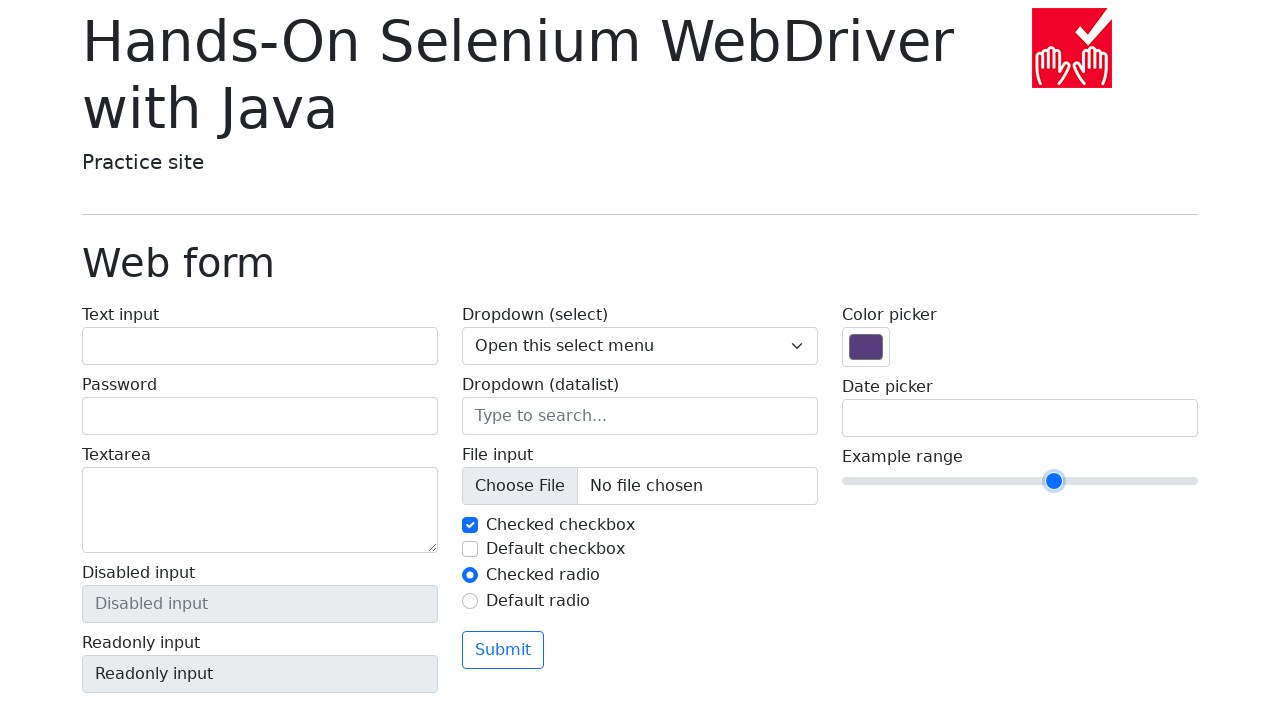

Verified that right drag increased value from 5 to 6
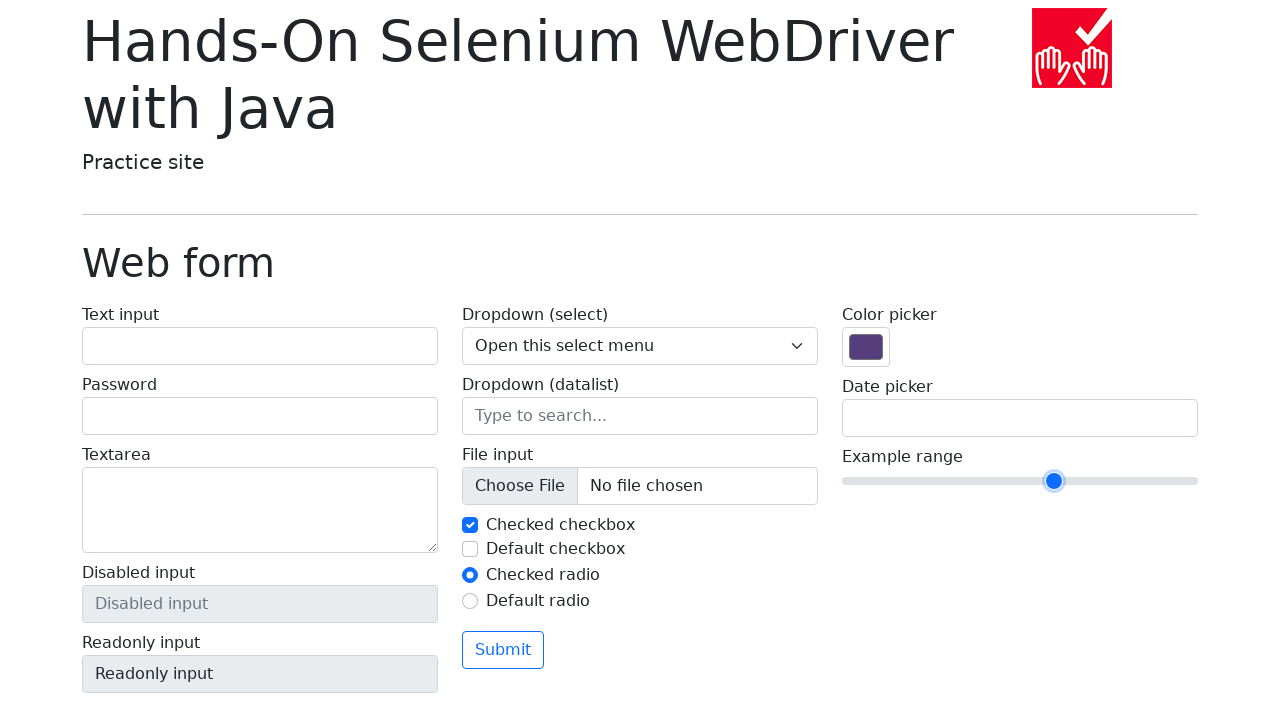

Moved mouse to right position of range slider at (1070, 481)
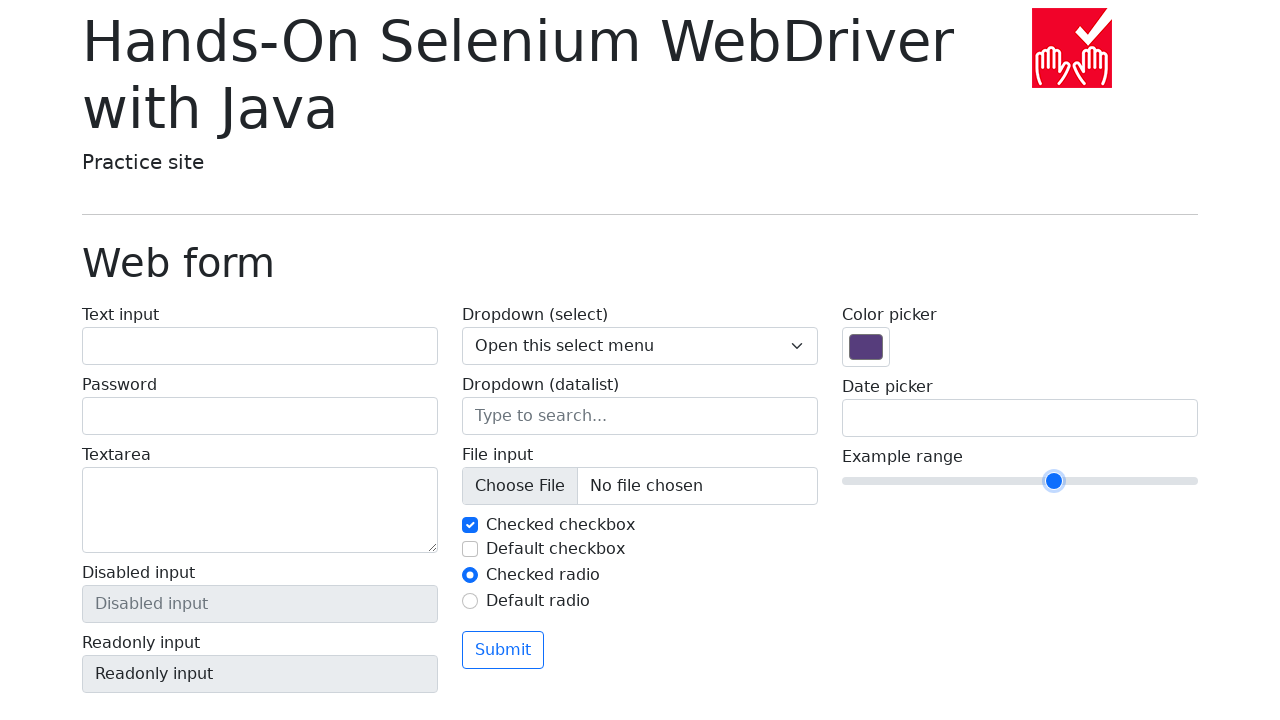

Pressed mouse button down on range slider at (1070, 481)
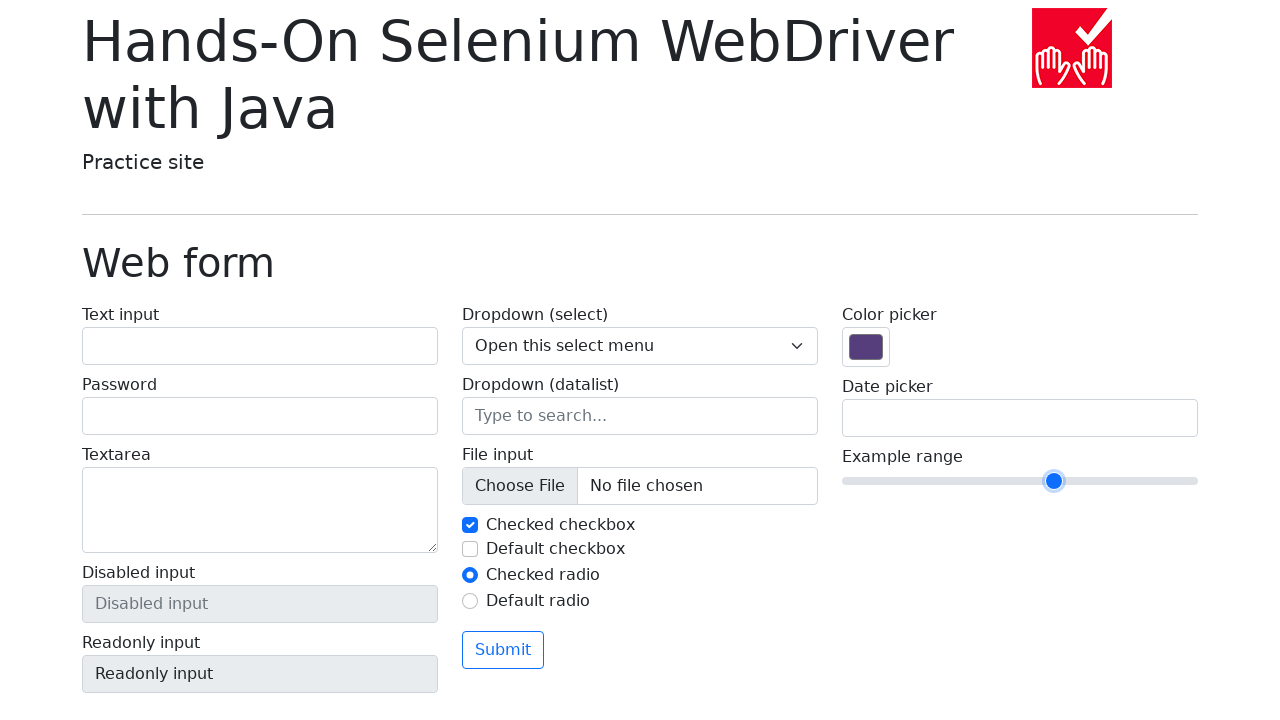

Dragged range slider to the left by 50 pixels at (970, 481)
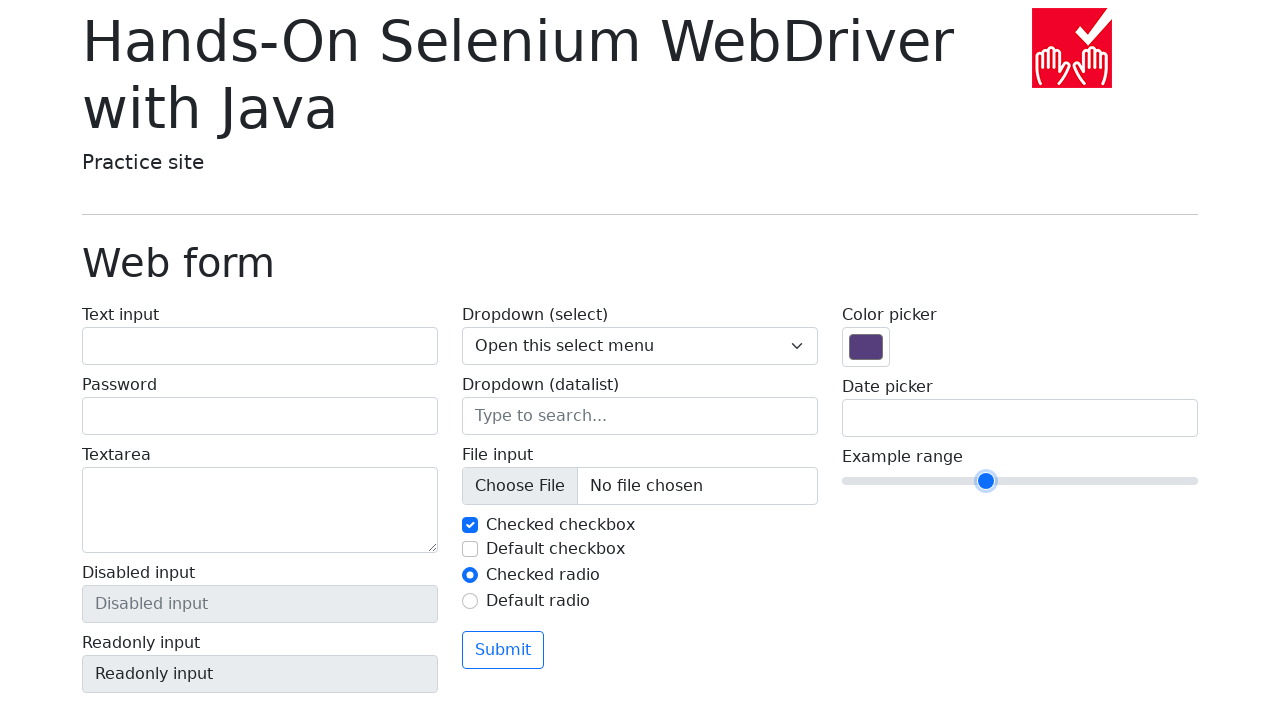

Released mouse button after dragging left at (970, 481)
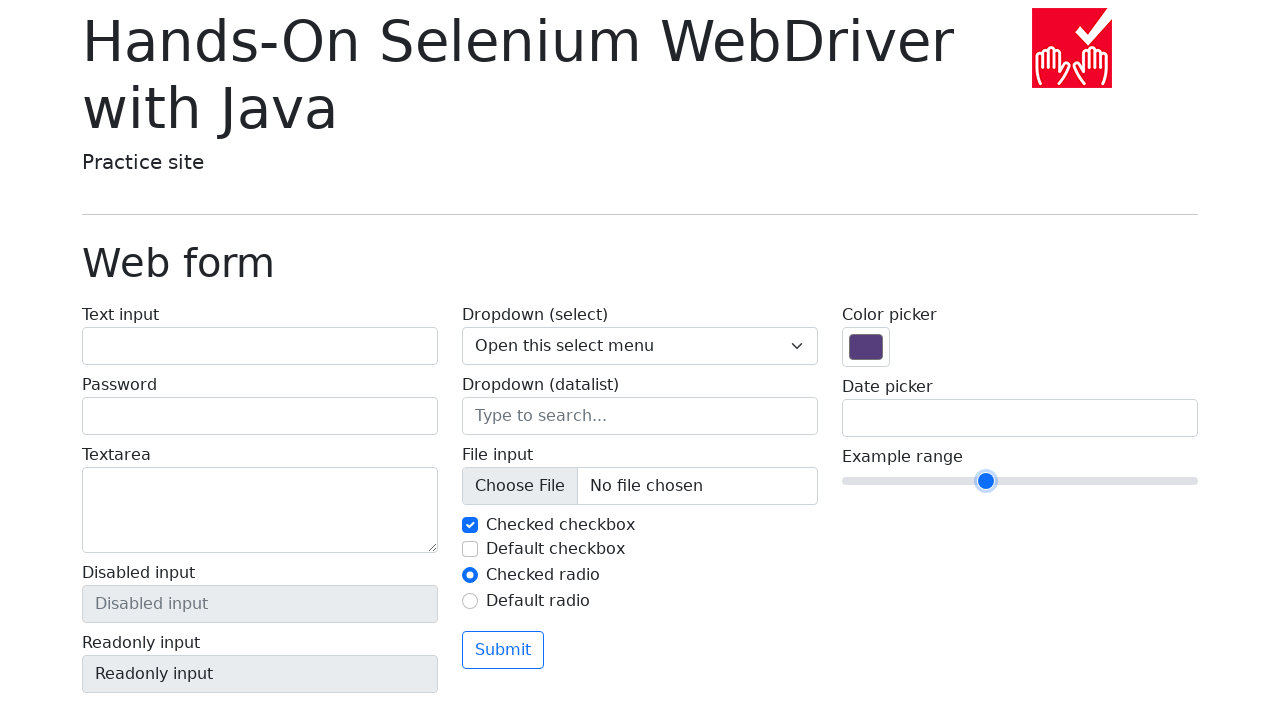

Retrieved range slider value after dragging left: 4
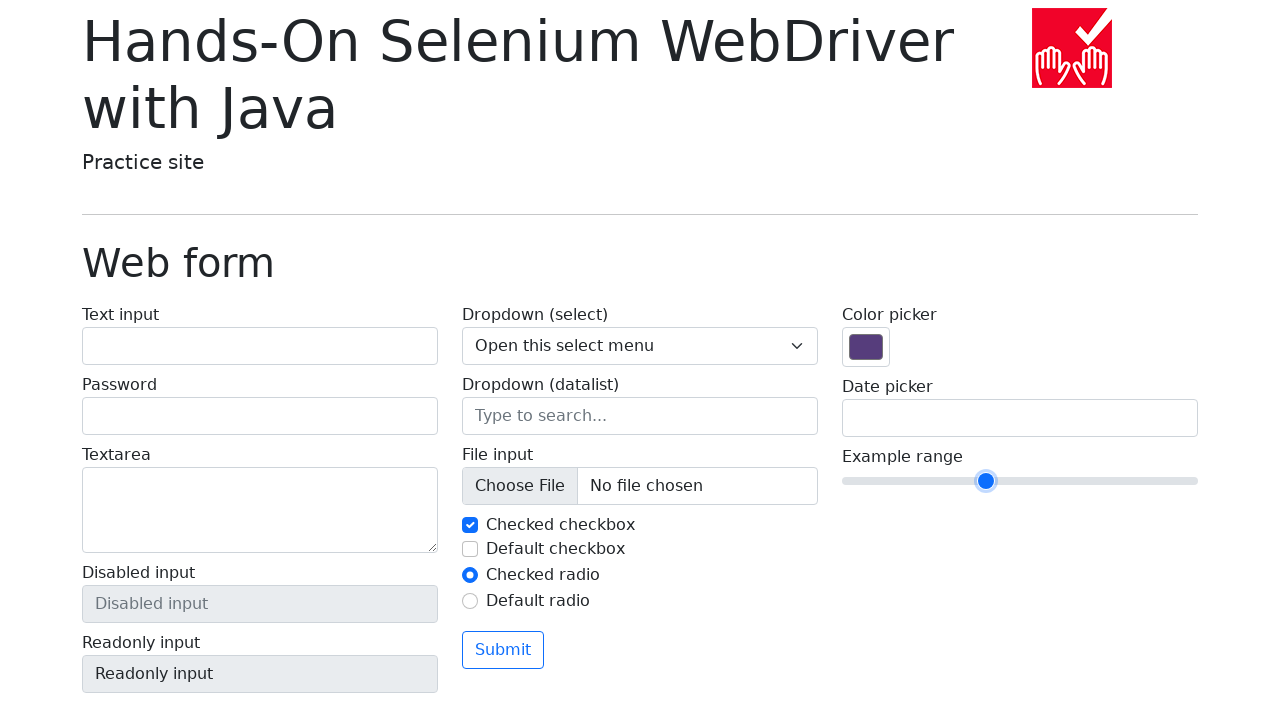

Verified that left drag decreased value from 5 to 4
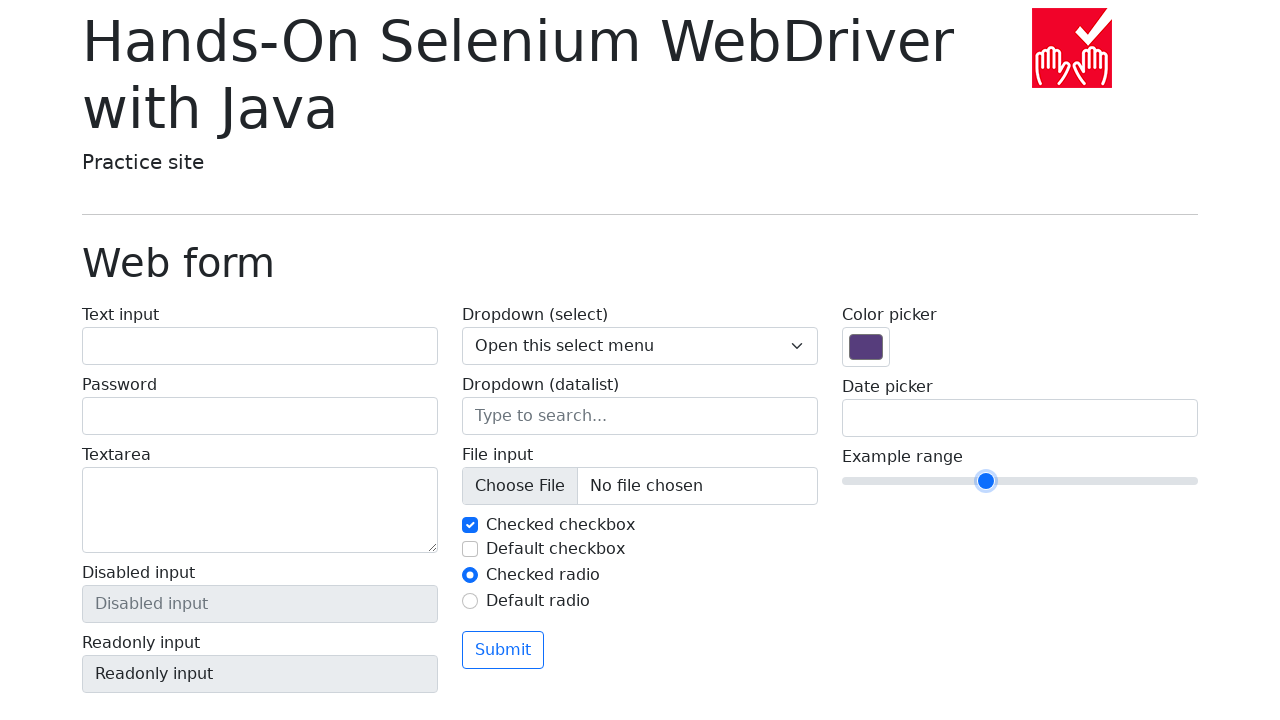

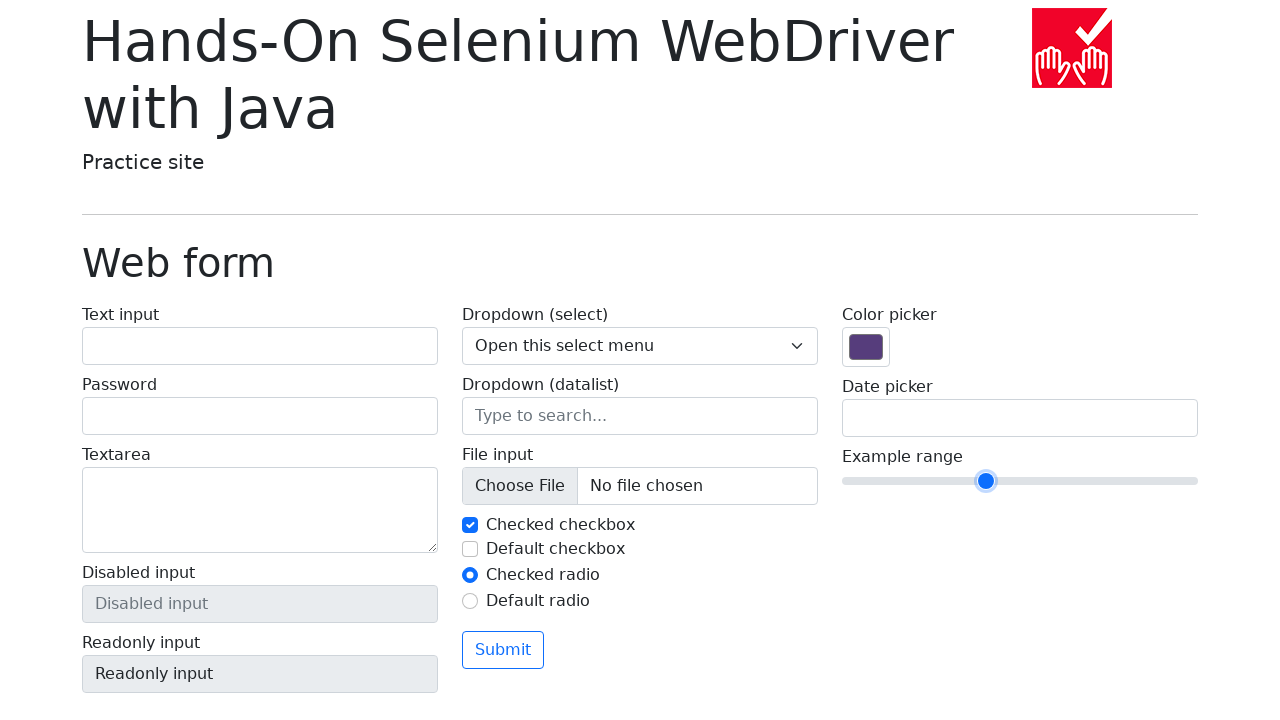